Tests relative locator functionality by navigating to a practice page and clicking the checkbox located to the left of the "Jasmine.Morgan" link

Starting URL: https://selectorshub.com/xpath-practice-page/

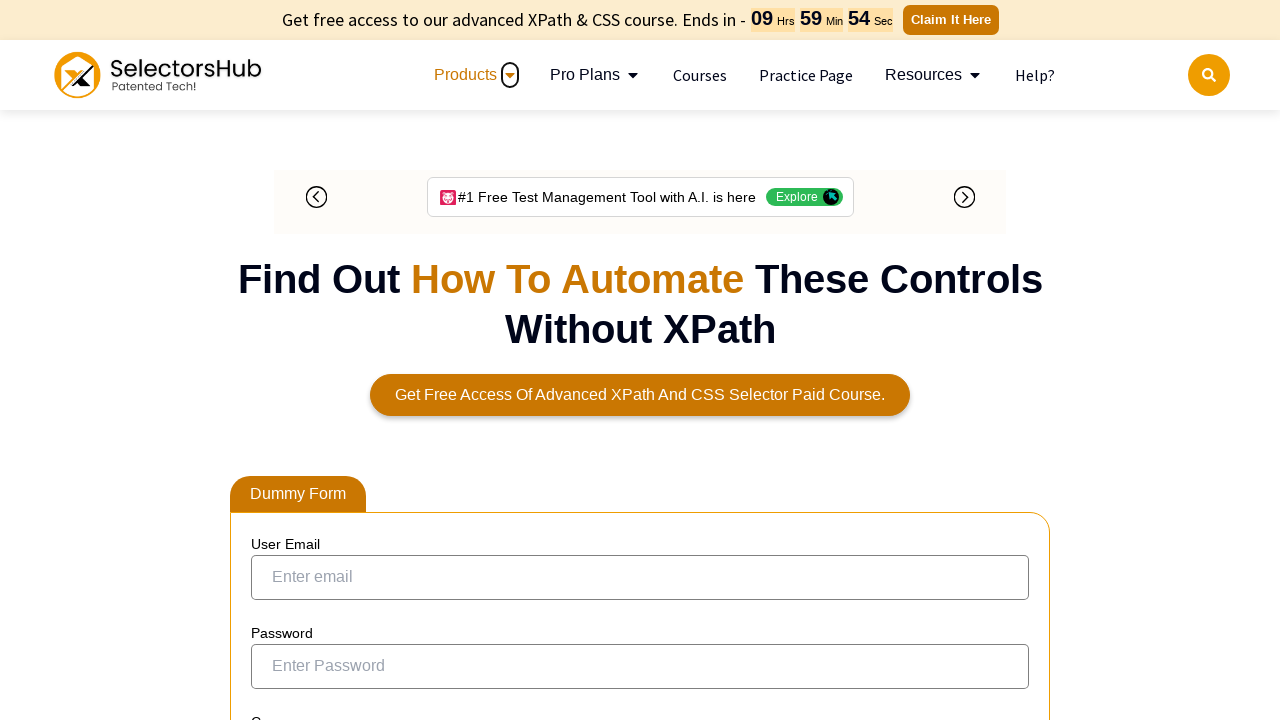

Waited for Jasmine.Morgan link to load on xpath practice page
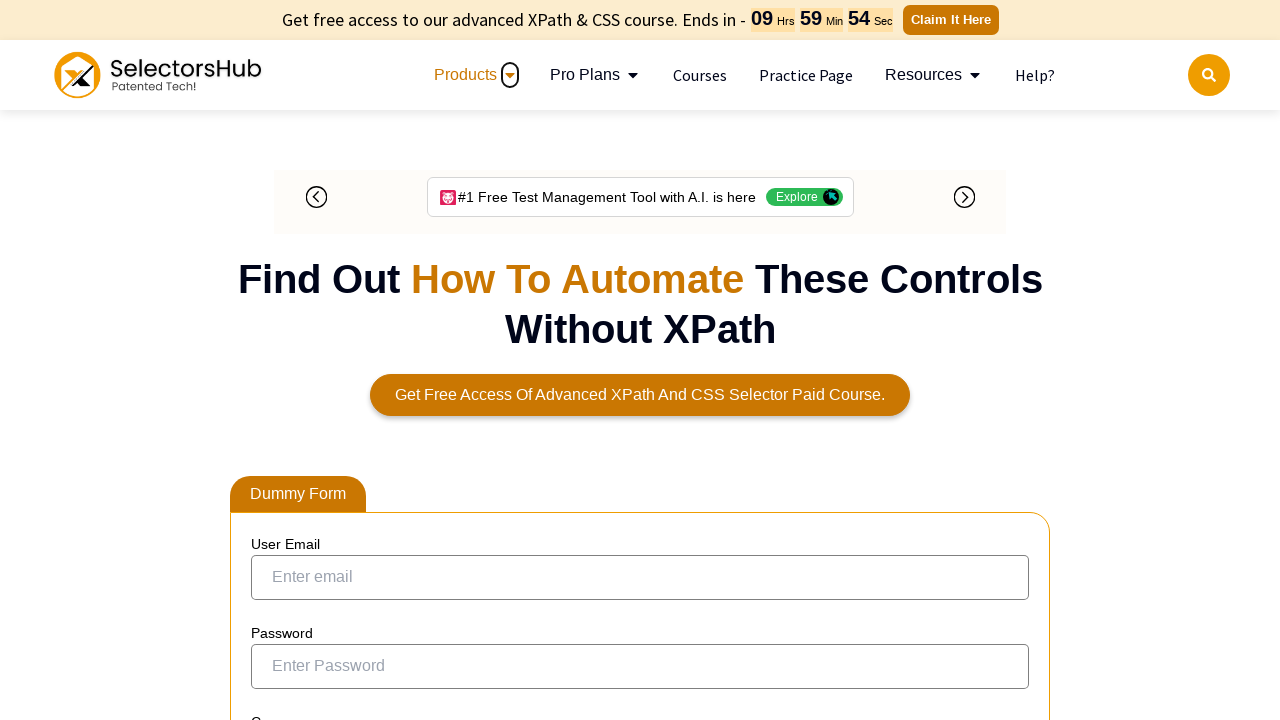

Located table row containing Jasmine.Morgan link
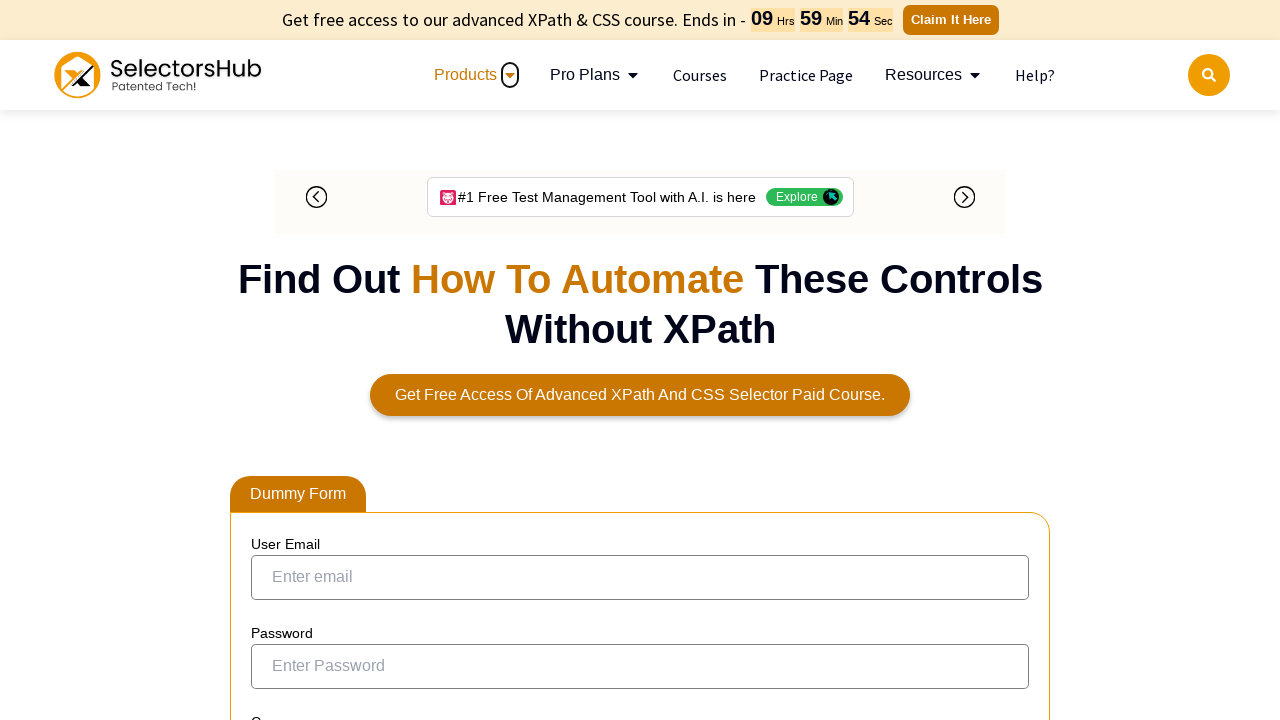

Located checkbox to the left of Jasmine.Morgan link
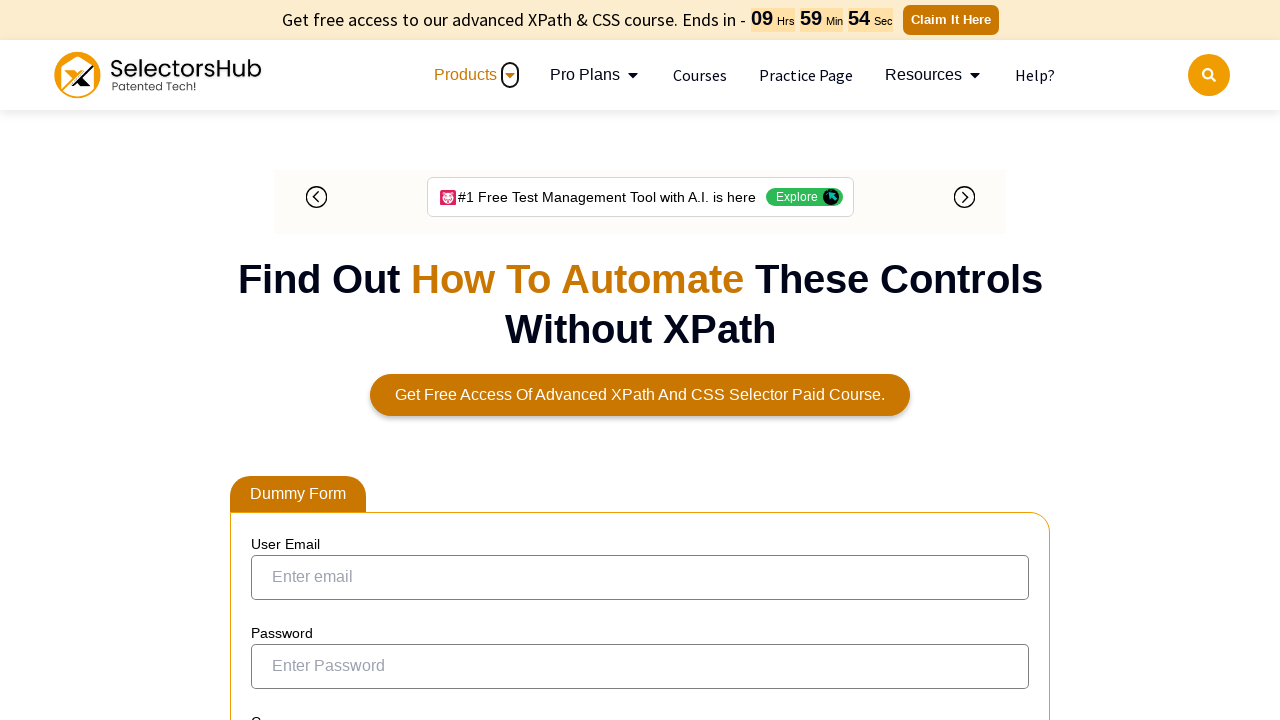

Clicked checkbox located to the left of Jasmine.Morgan link at (274, 353) on xpath=//a[normalize-space()='Jasmine.Morgan']/ancestor::tr >> input[type='checkb
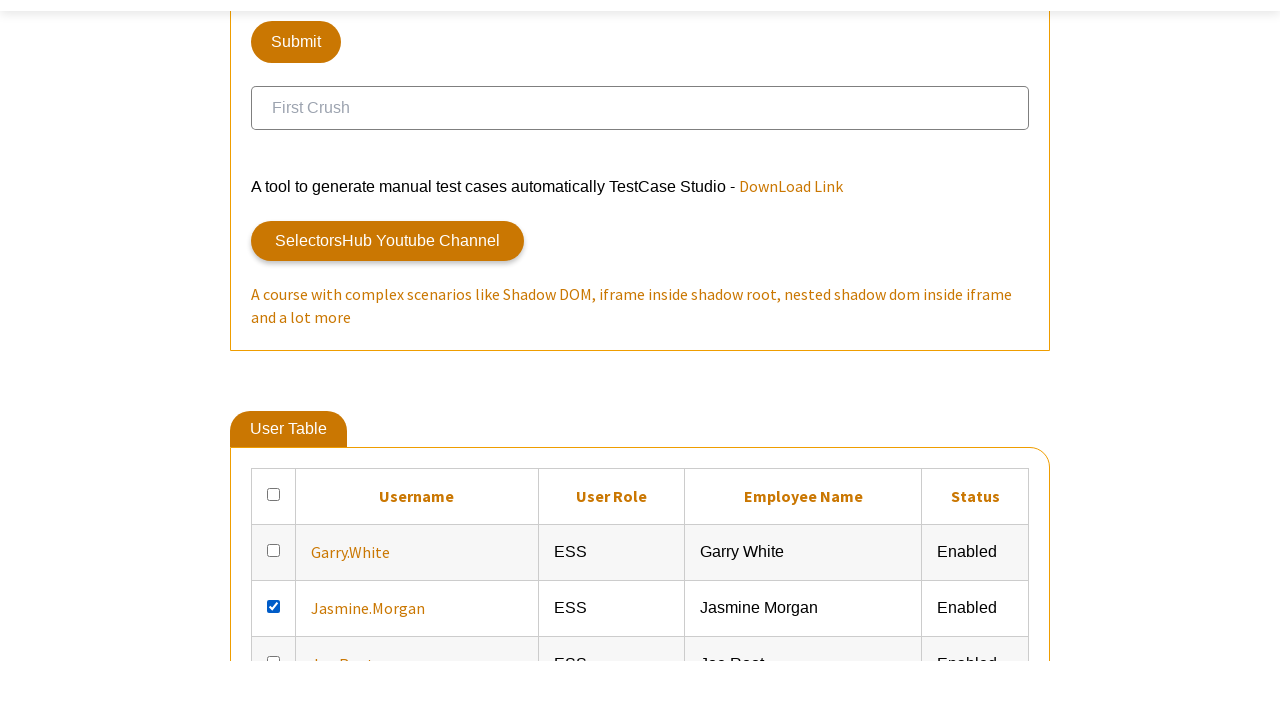

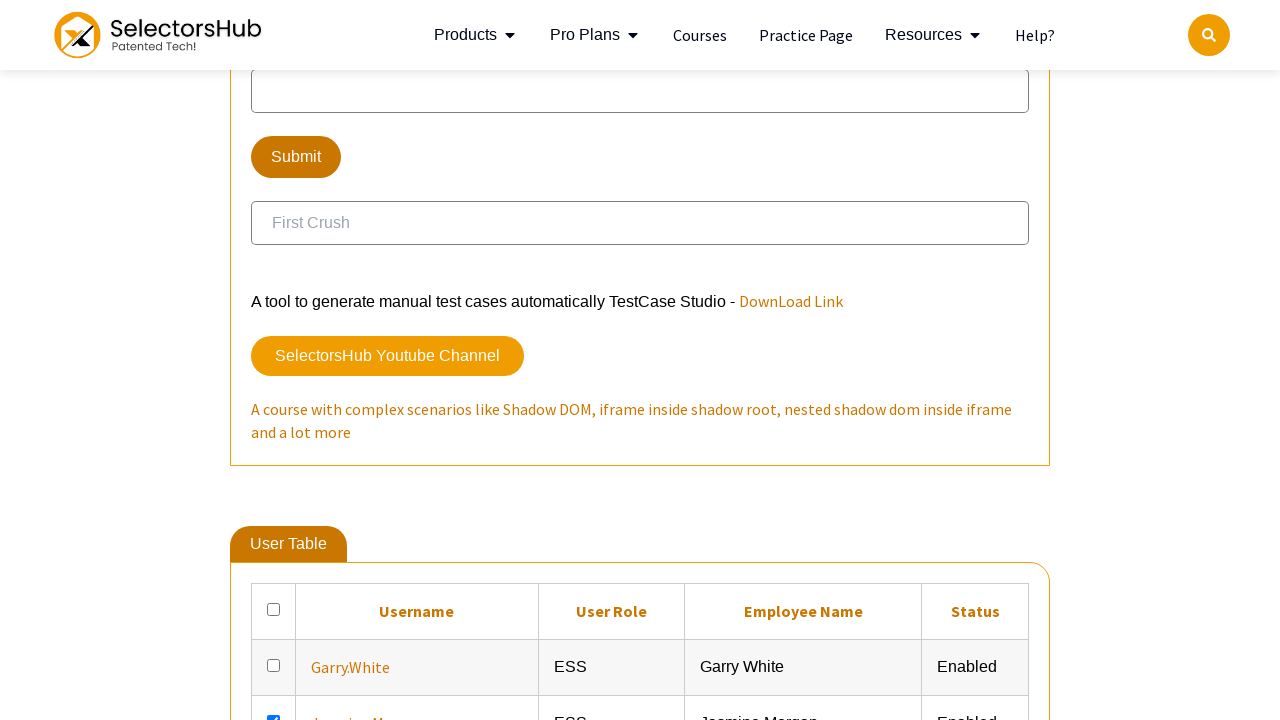